Tests the drag and drop functionality on jQueryUI demo page by dragging a source element and dropping it onto a target element within an iframe.

Starting URL: https://jqueryui.com/droppable/

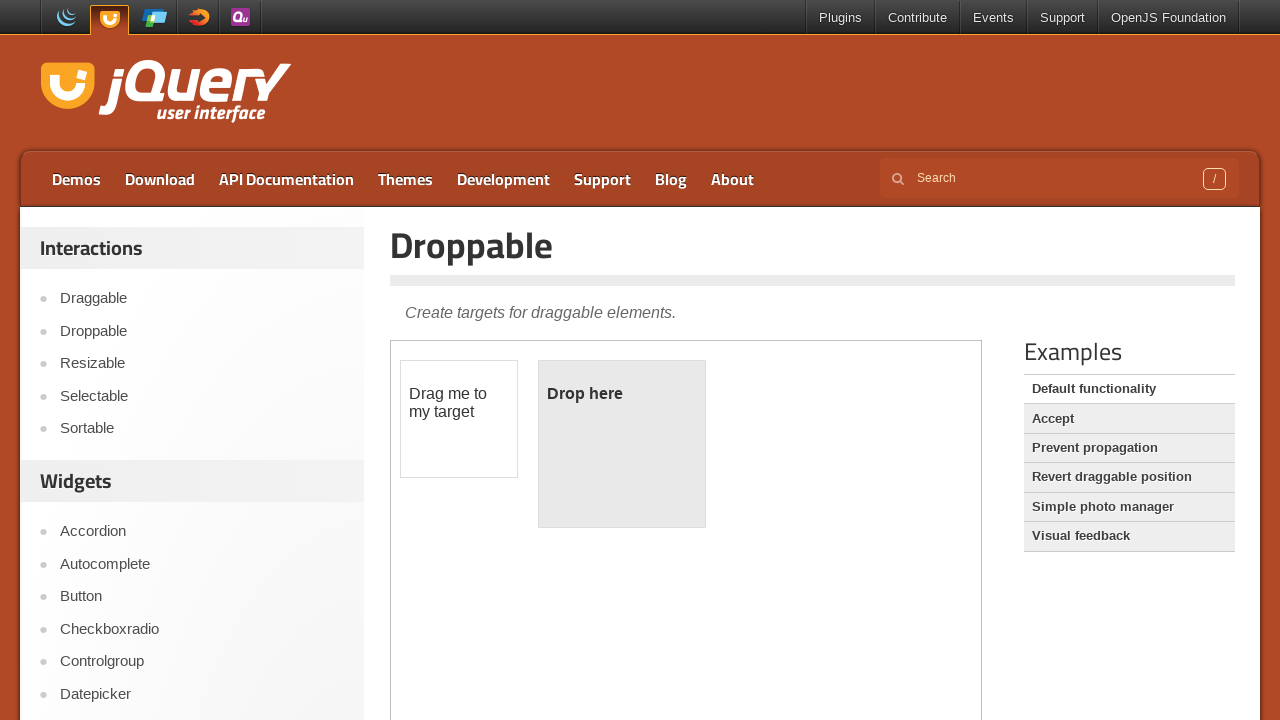

Located demo iframe
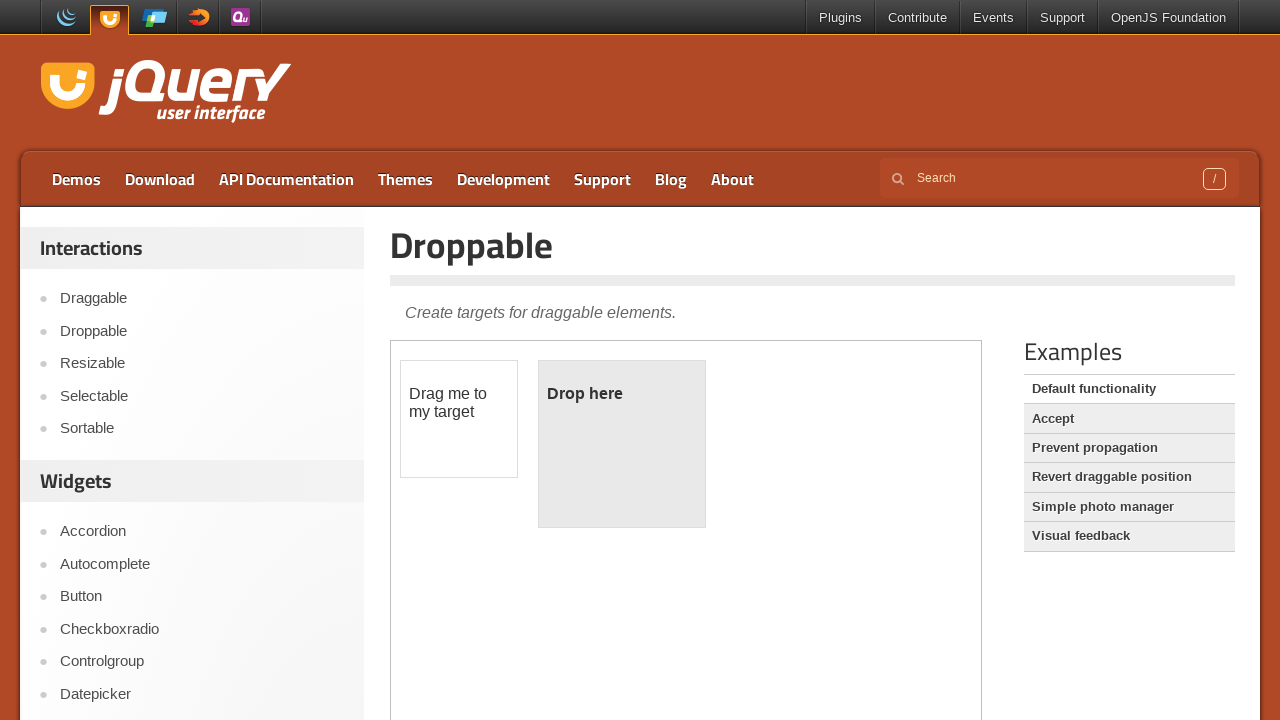

Located draggable source element
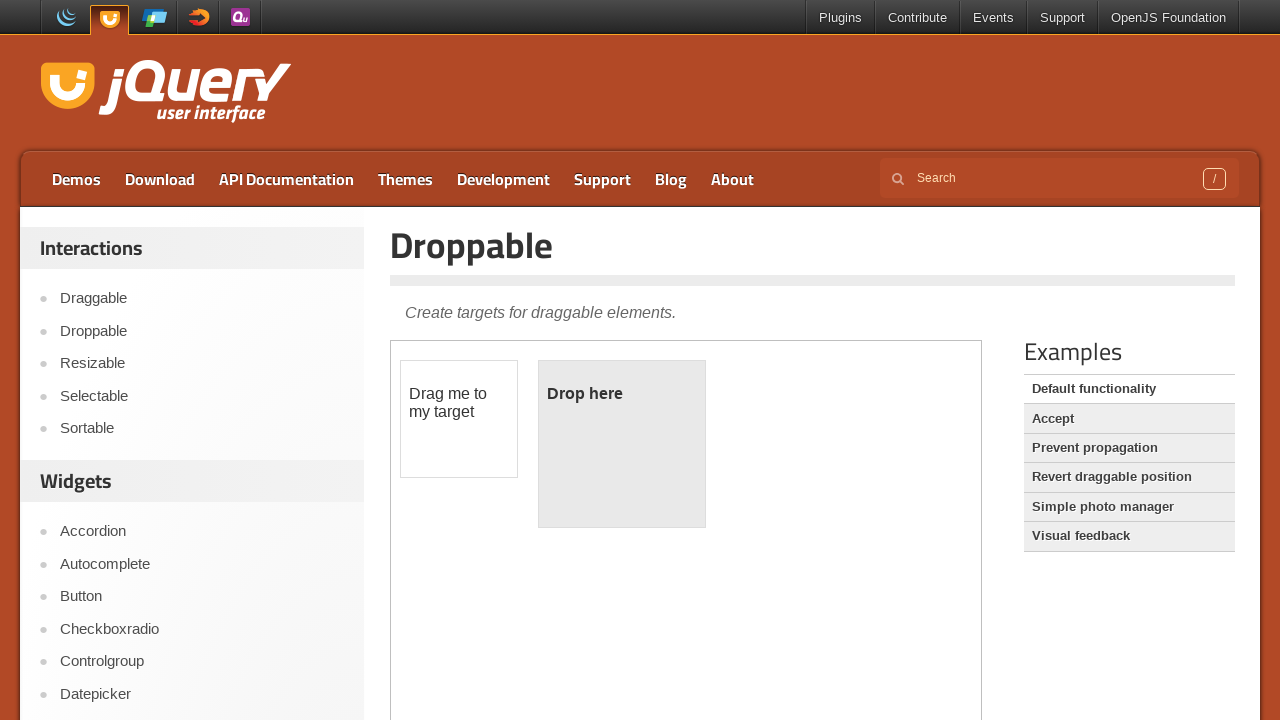

Located droppable target element
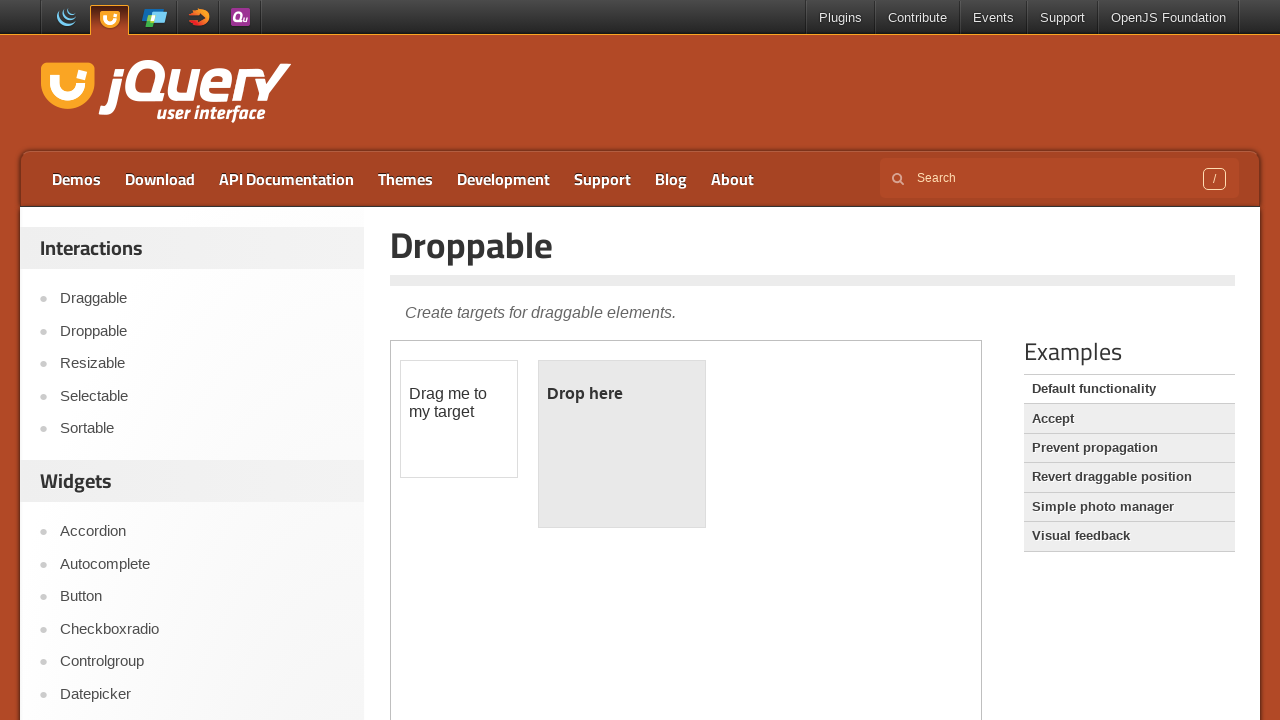

Source element is now visible
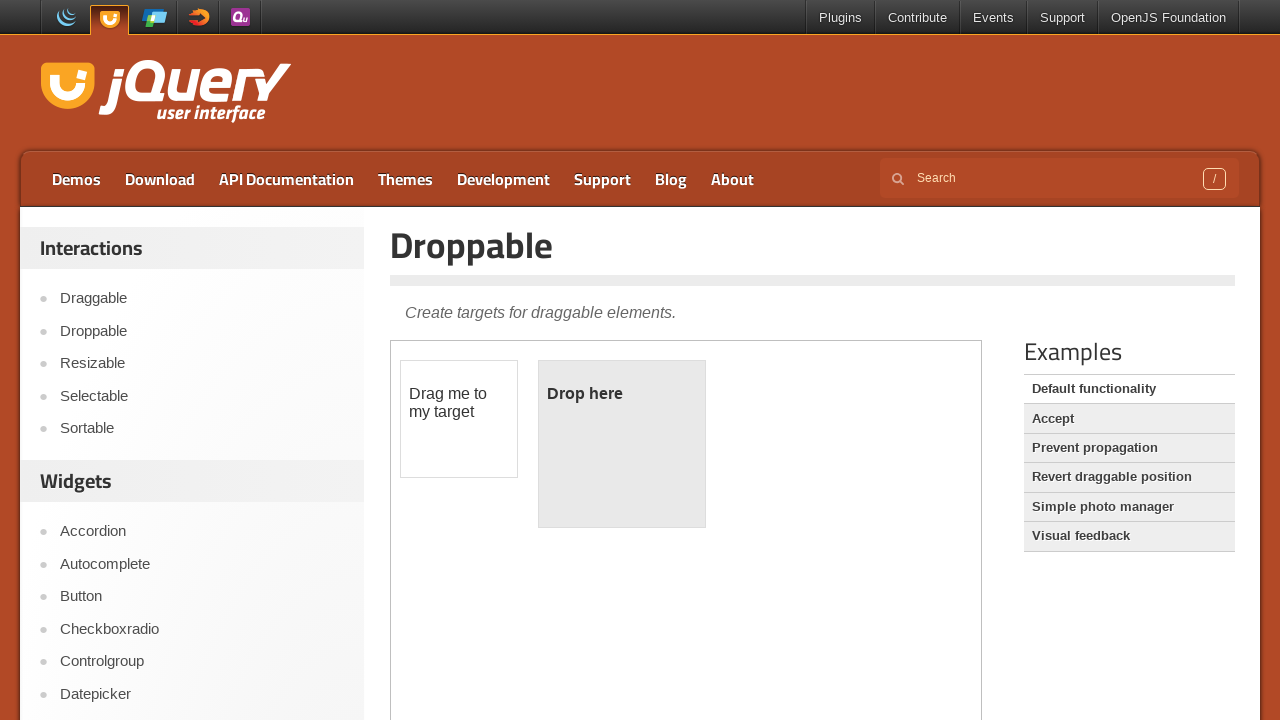

Target element is now visible
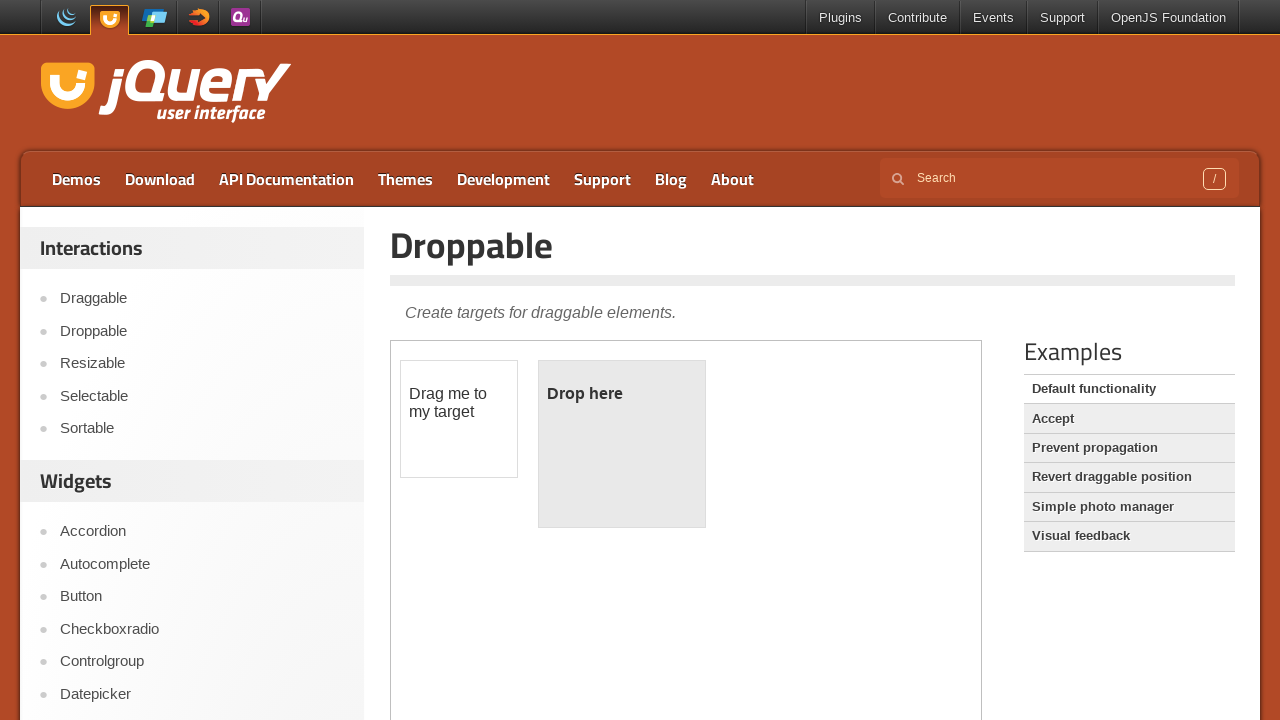

Dragged source element onto target element at (622, 444)
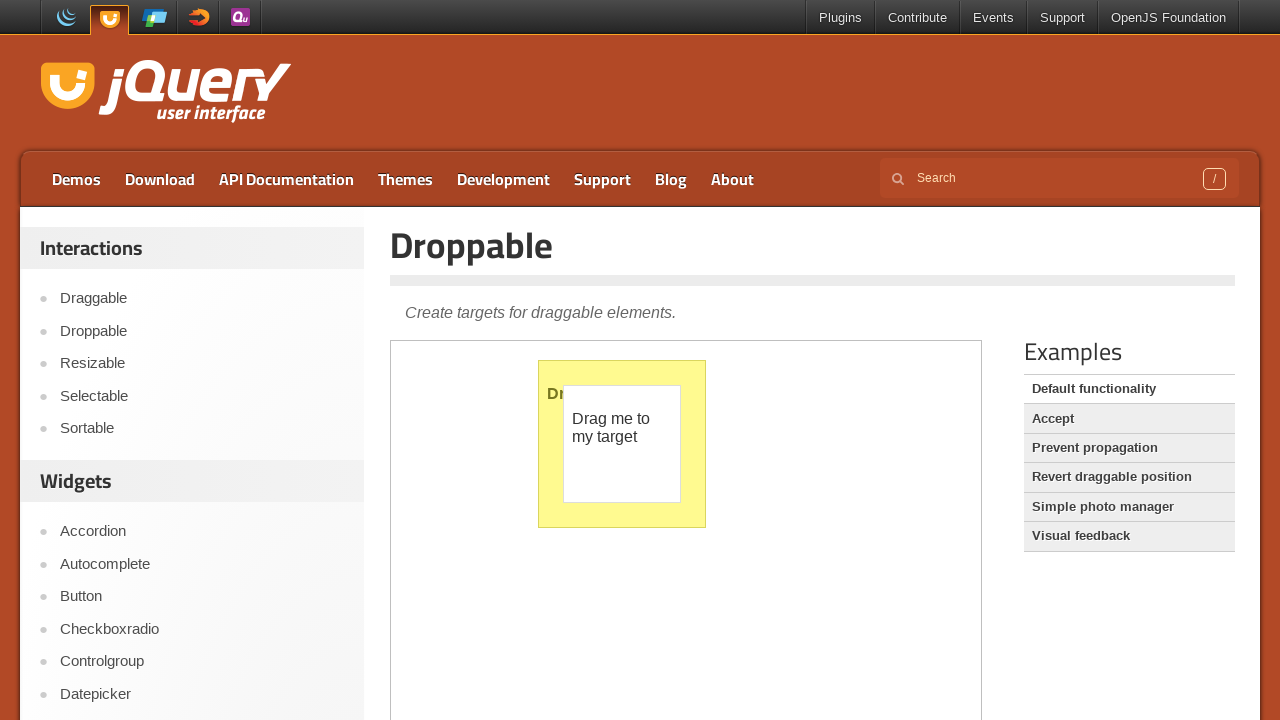

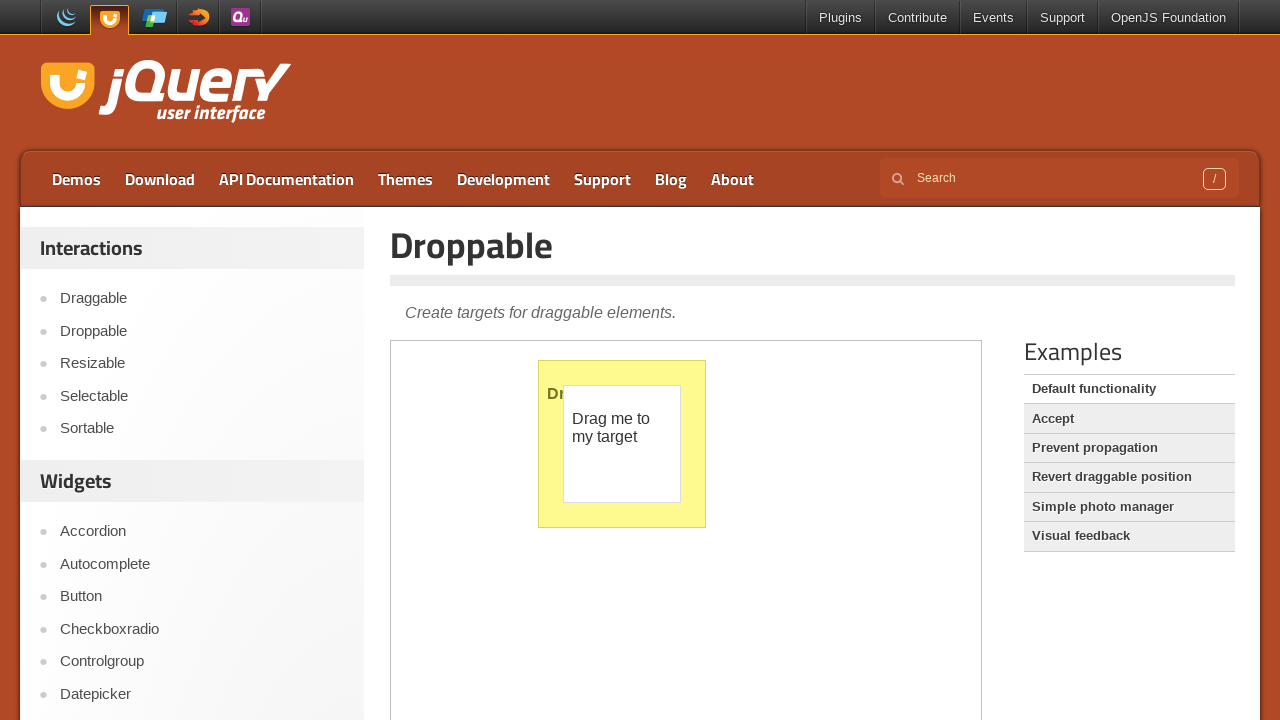